Tests editing a task on the Active filter view

Starting URL: https://todomvc4tasj.herokuapp.com

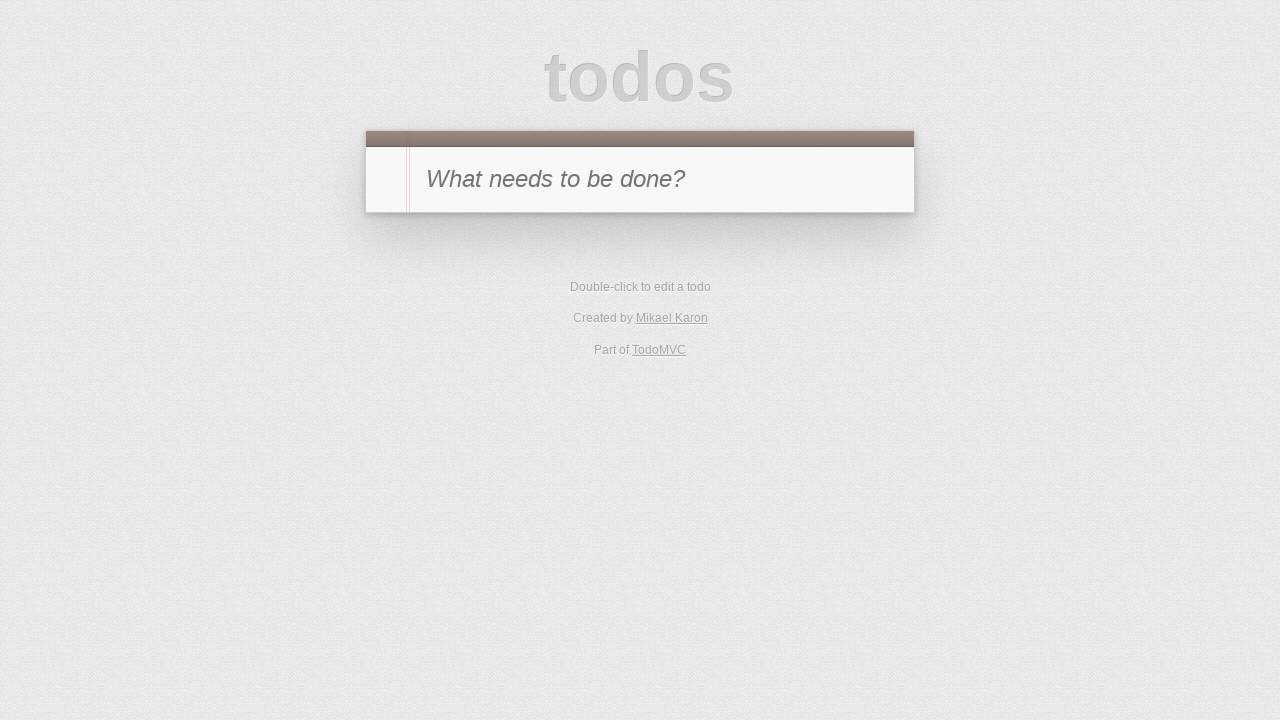

Filled new todo input with '1' on #new-todo
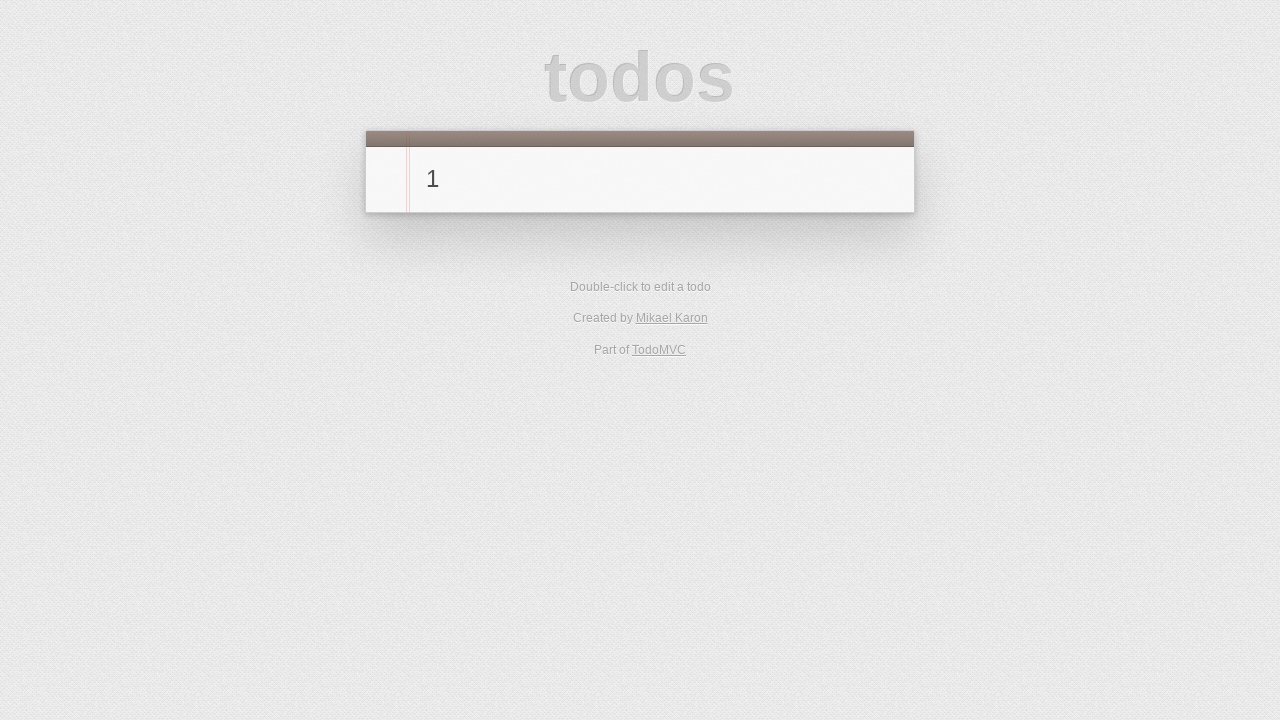

Pressed Enter to create task on #new-todo
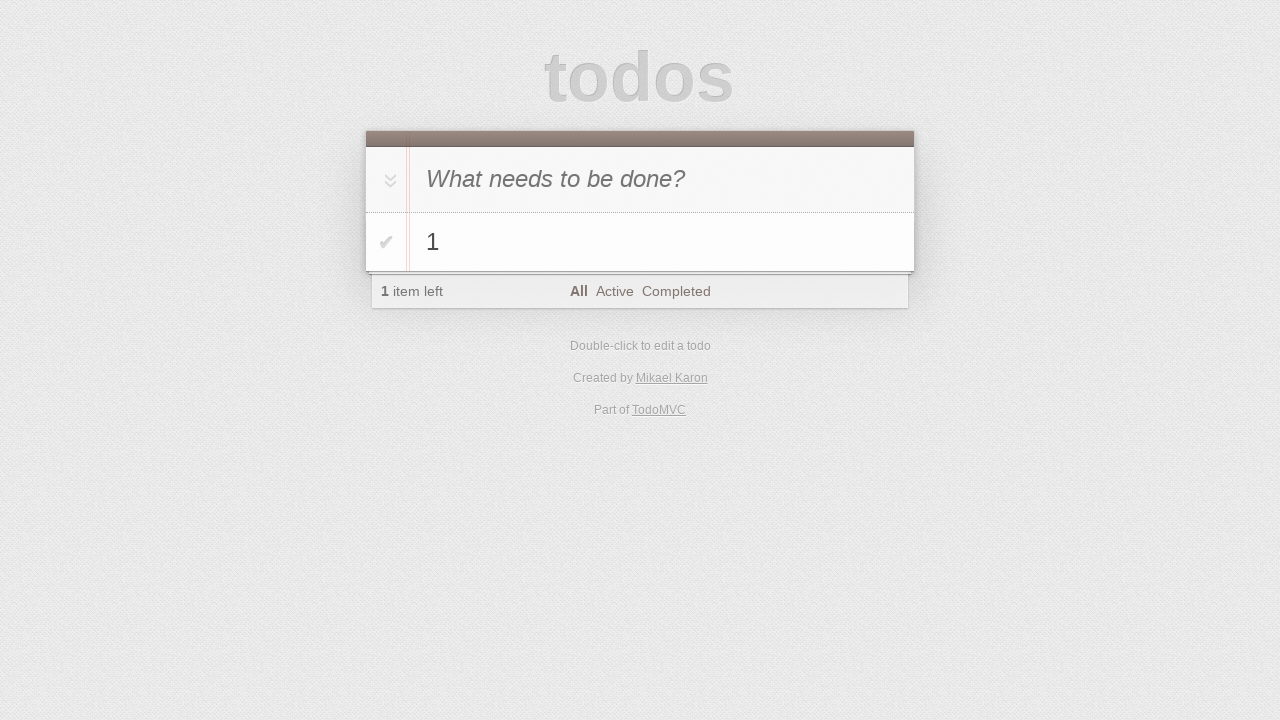

Clicked Active filter link at (614, 291) on [href='#/active']
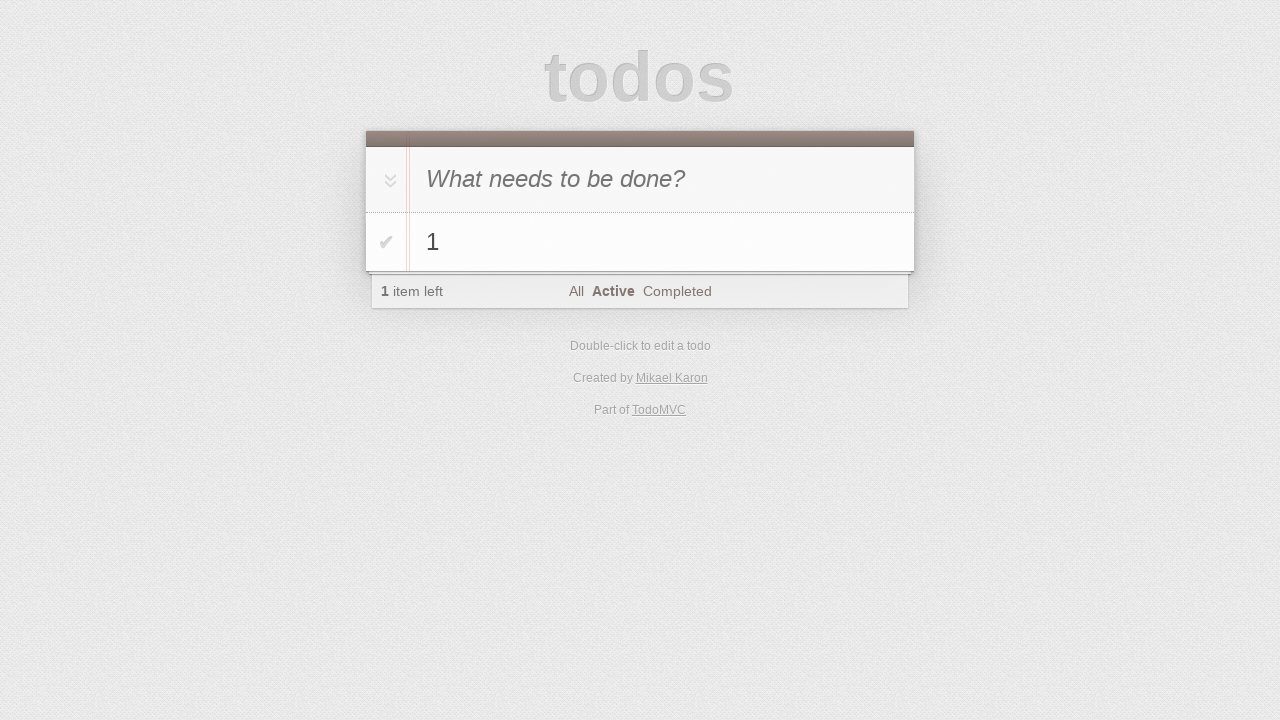

Double-clicked task label to enter edit mode at (662, 242) on #todo-list > li:has-text('1') label
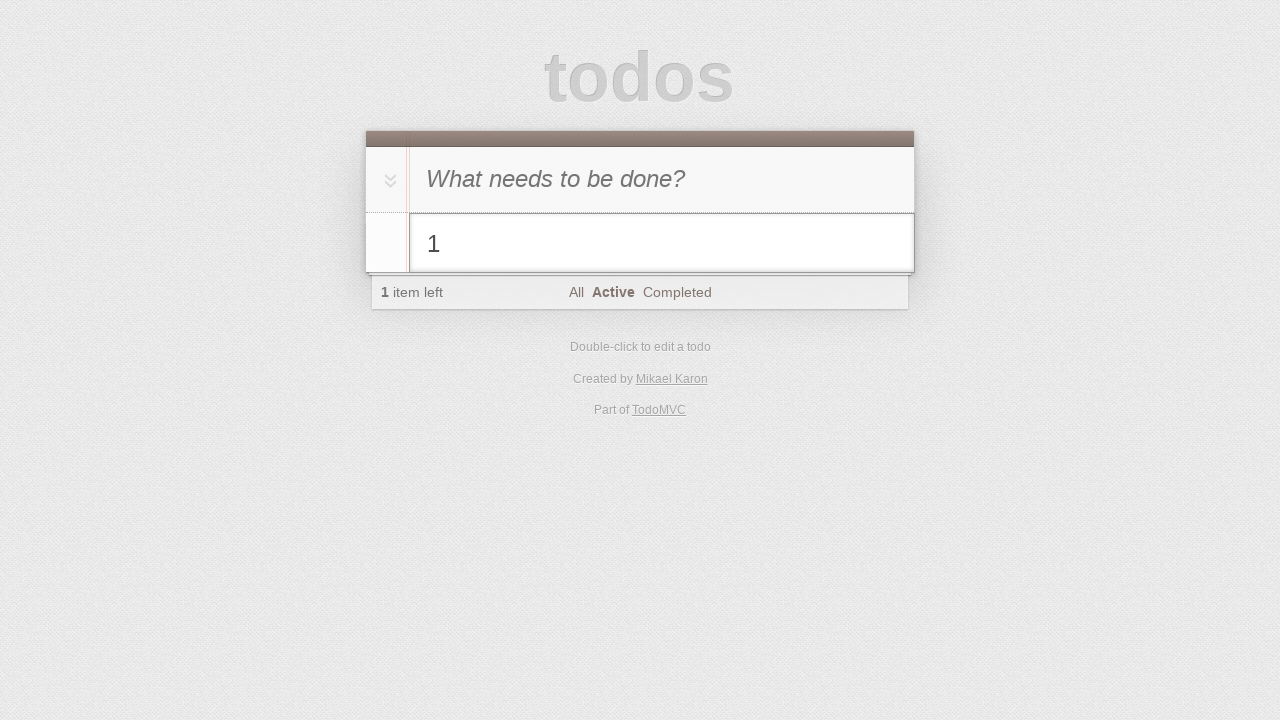

Filled edit input with '2' to change task text on #todo-list > li.editing .edit
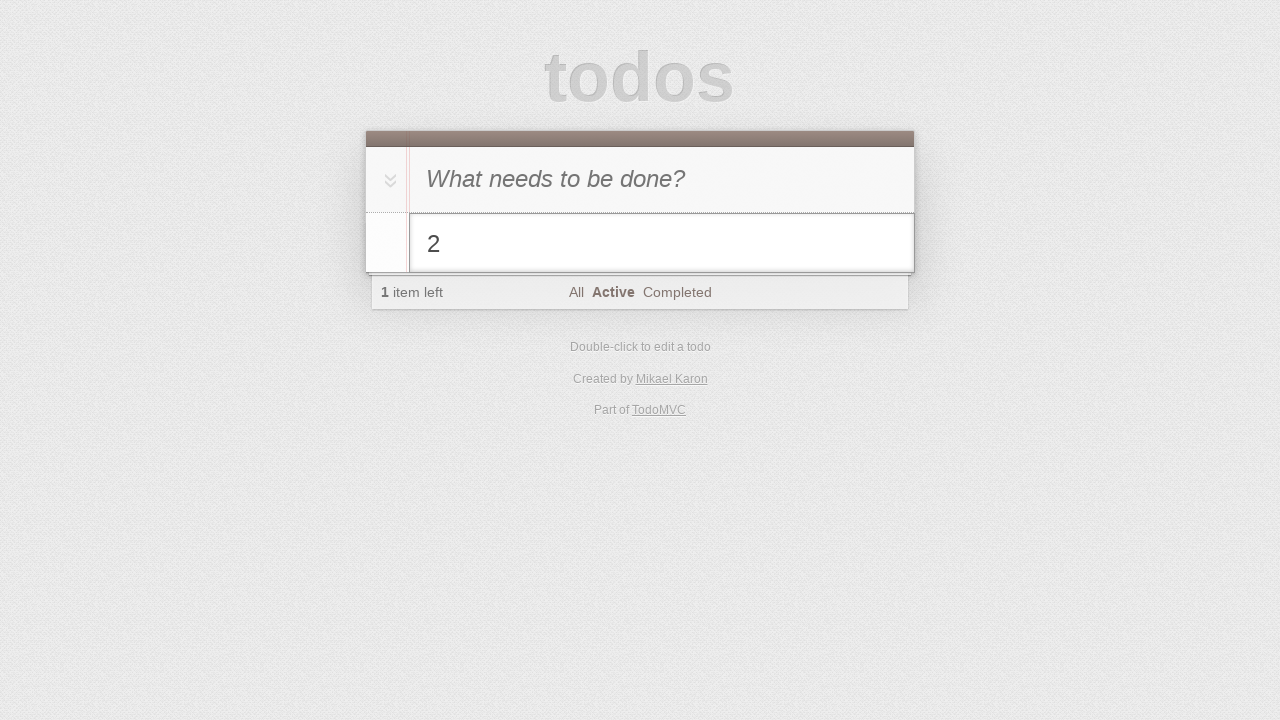

Pressed Enter to save task edit on #todo-list > li.editing .edit
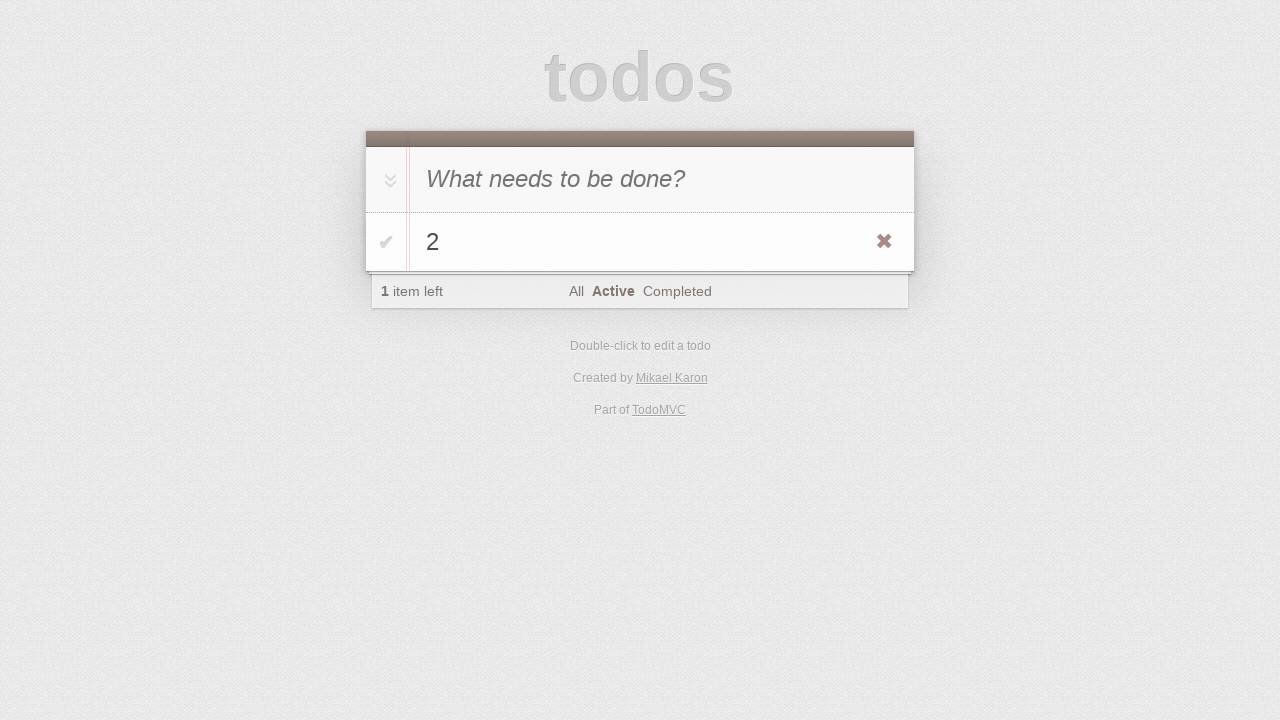

Verified todo count shows '1'
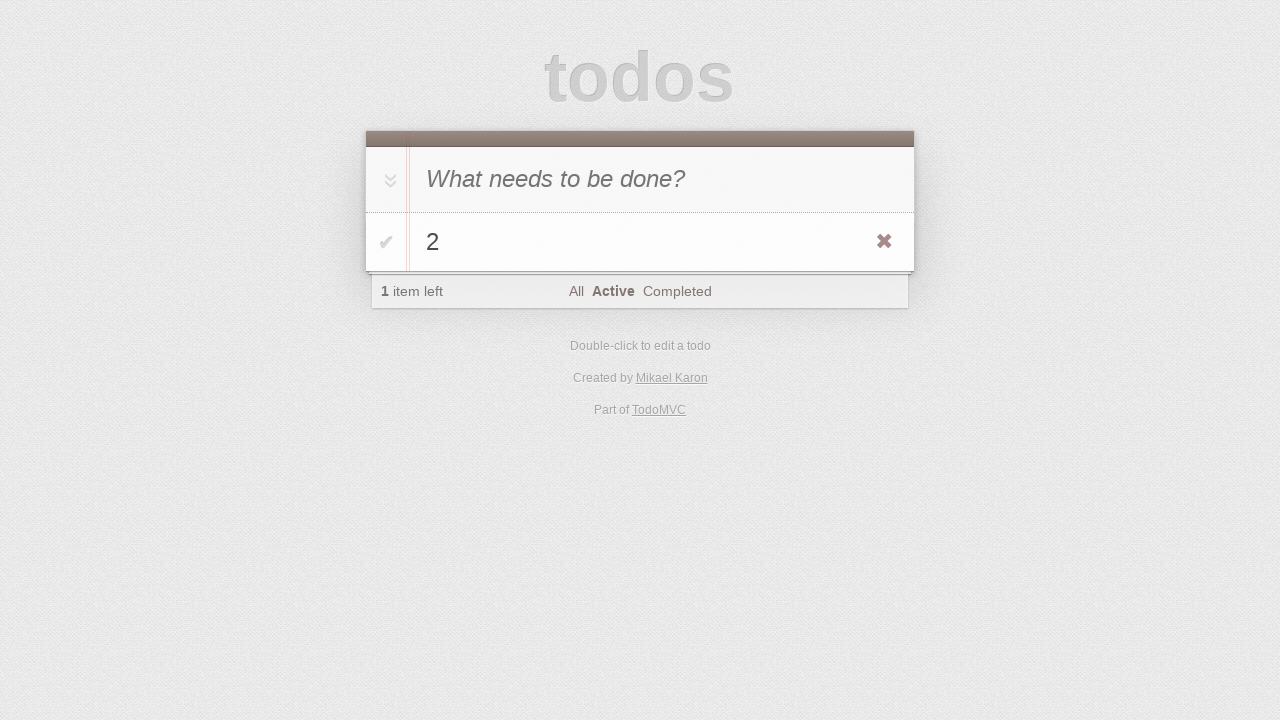

Verified edited task with text '2' is displayed
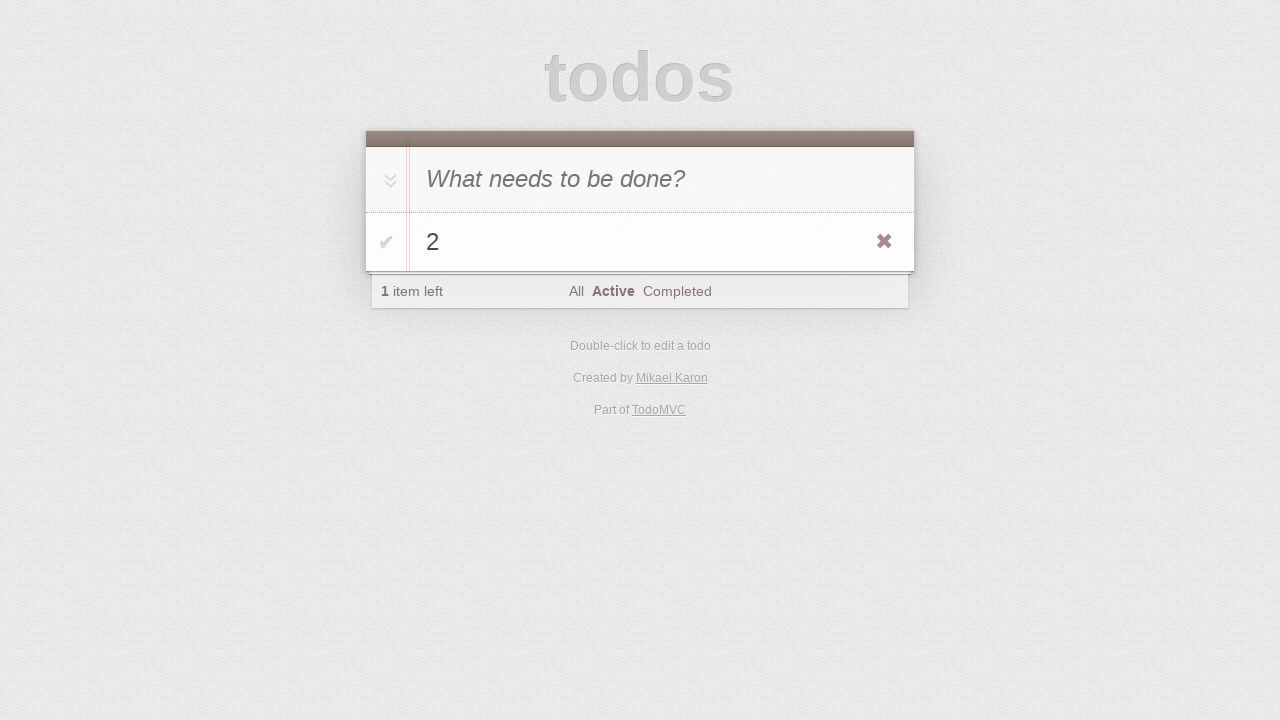

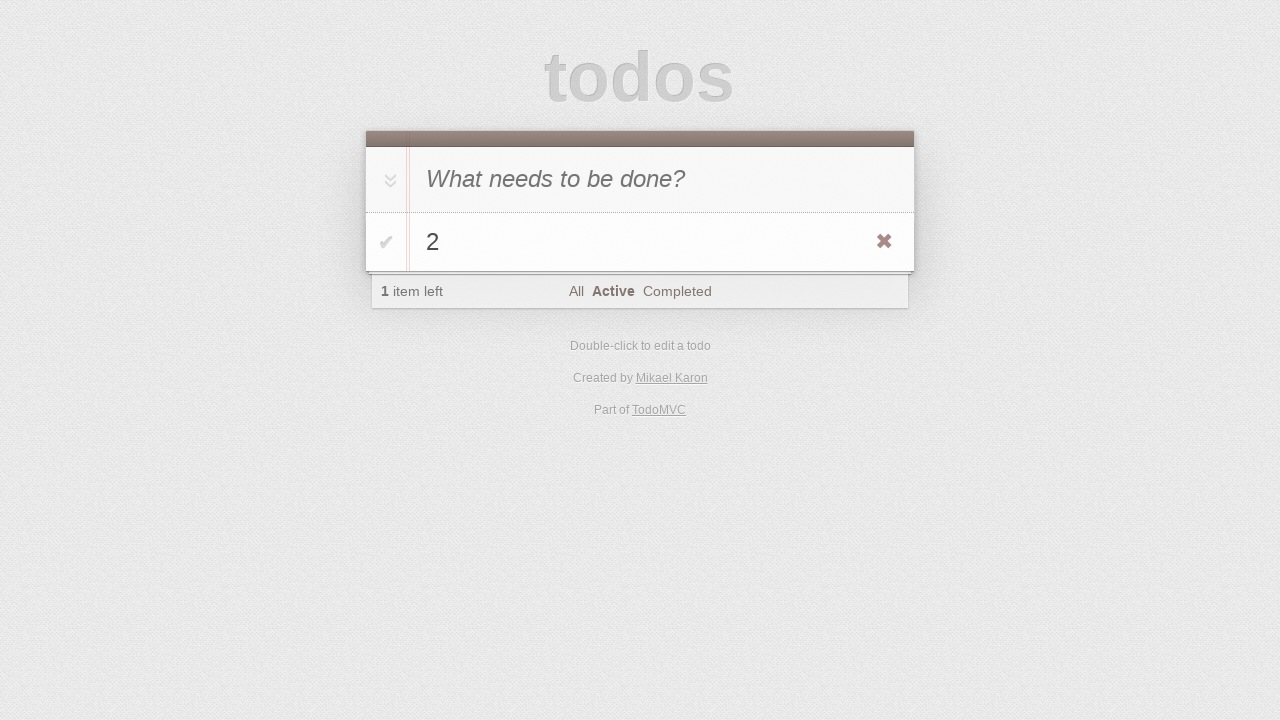